Hovers over the first profile picture and verifies that "View profile" link appears.

Starting URL: https://the-internet.herokuapp.com/hovers

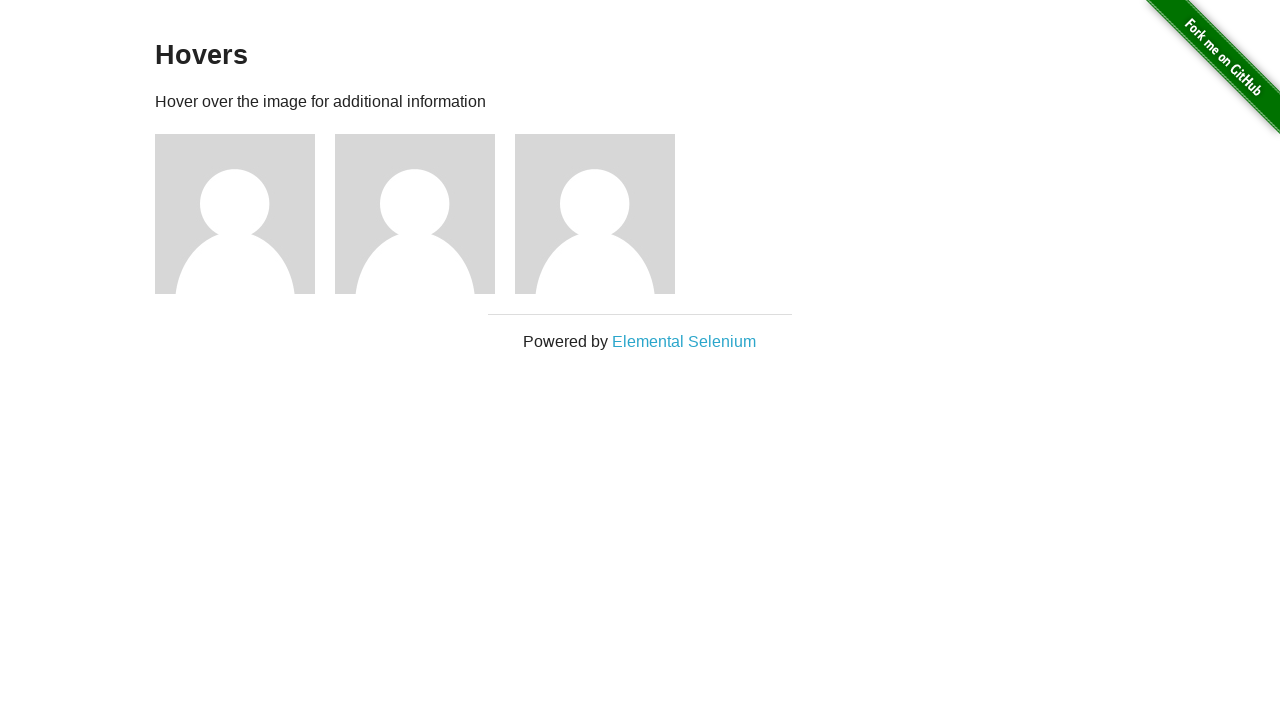

Hovered over the first profile picture at (245, 214) on .figure >> nth=0
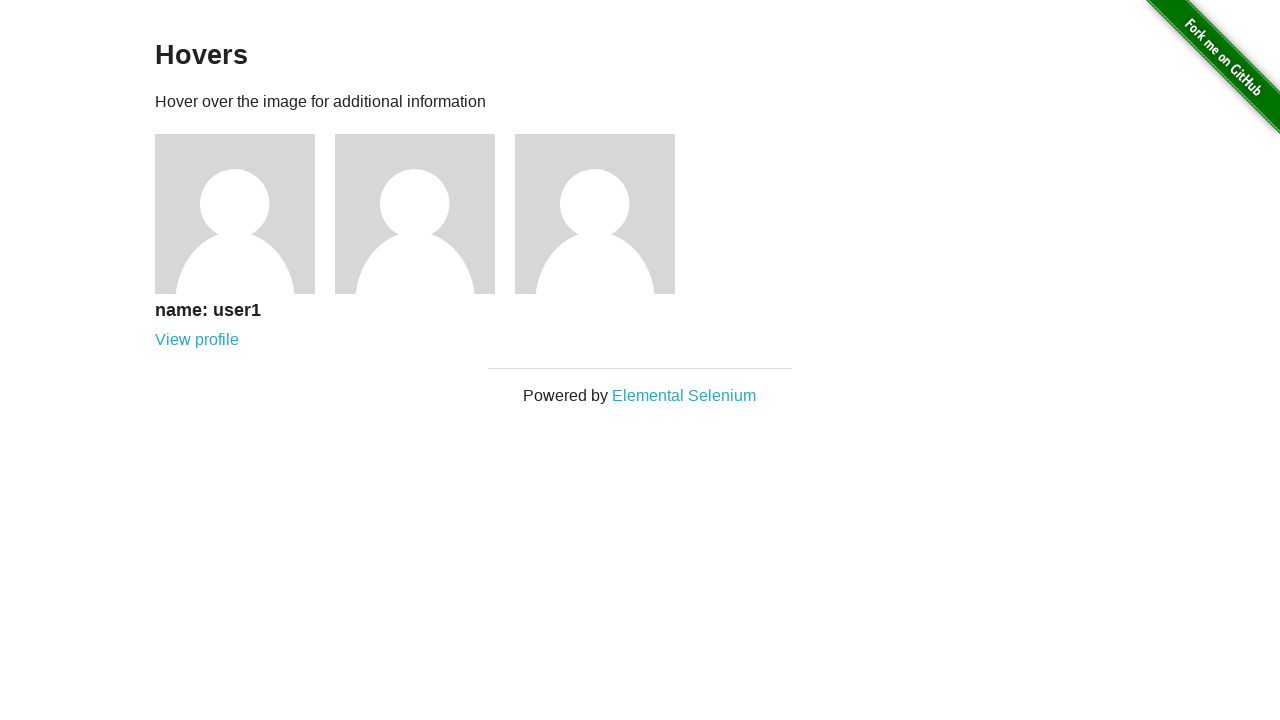

Verified 'View profile' link appears on first profile picture
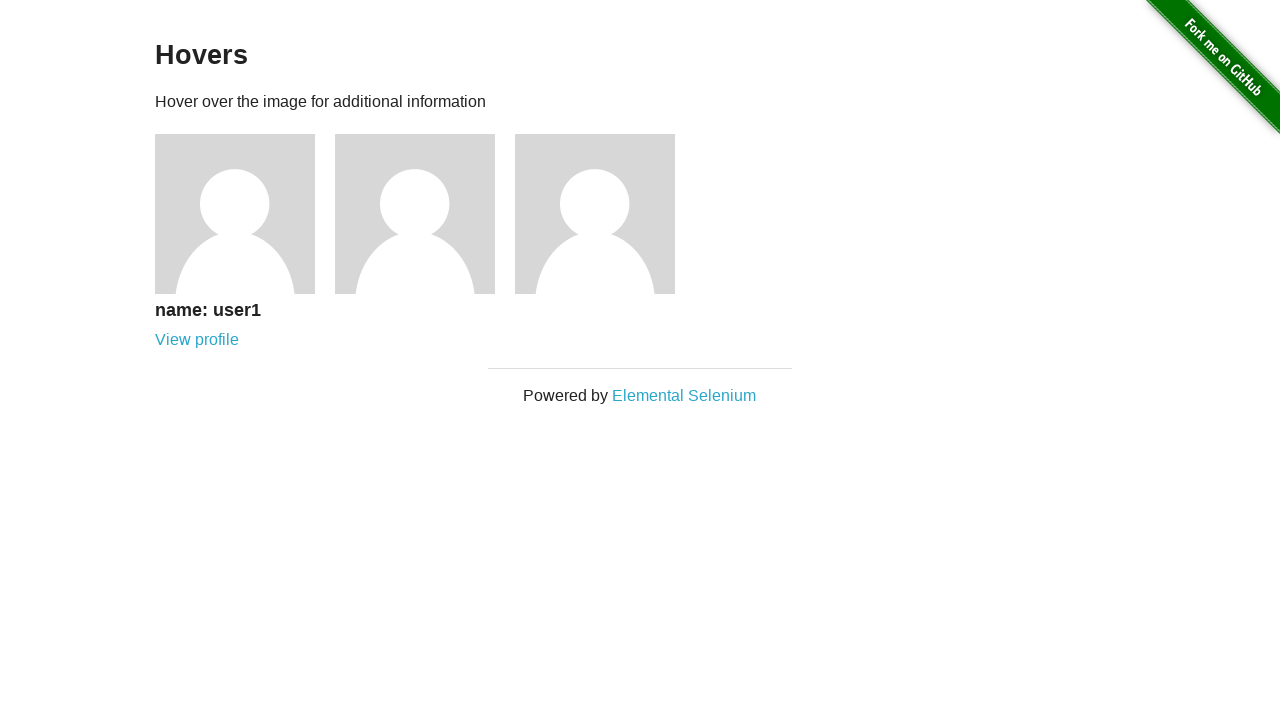

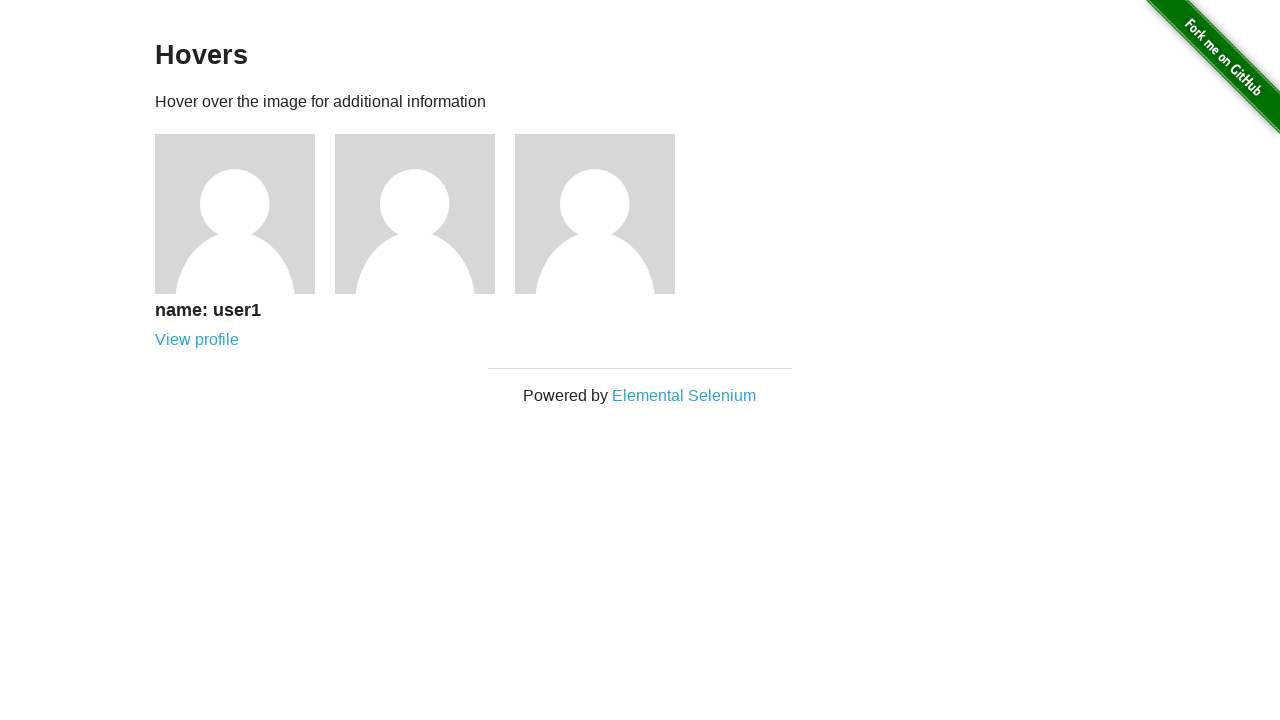